Tests horizontal scrolling functionality by navigating to a dashboard page and scrolling right using JavaScript execution.

Starting URL: https://dashboards.handmadeinteractive.com/jasonlove/

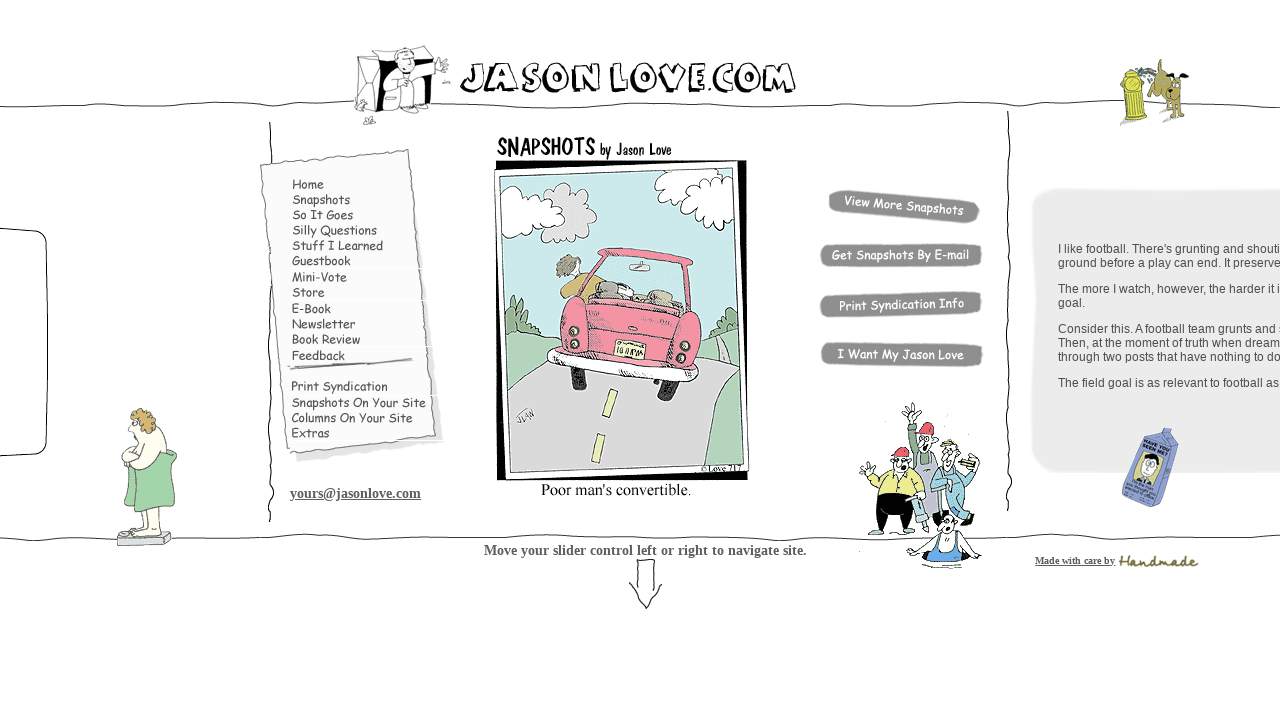

Navigated to dashboard page and waited for network idle
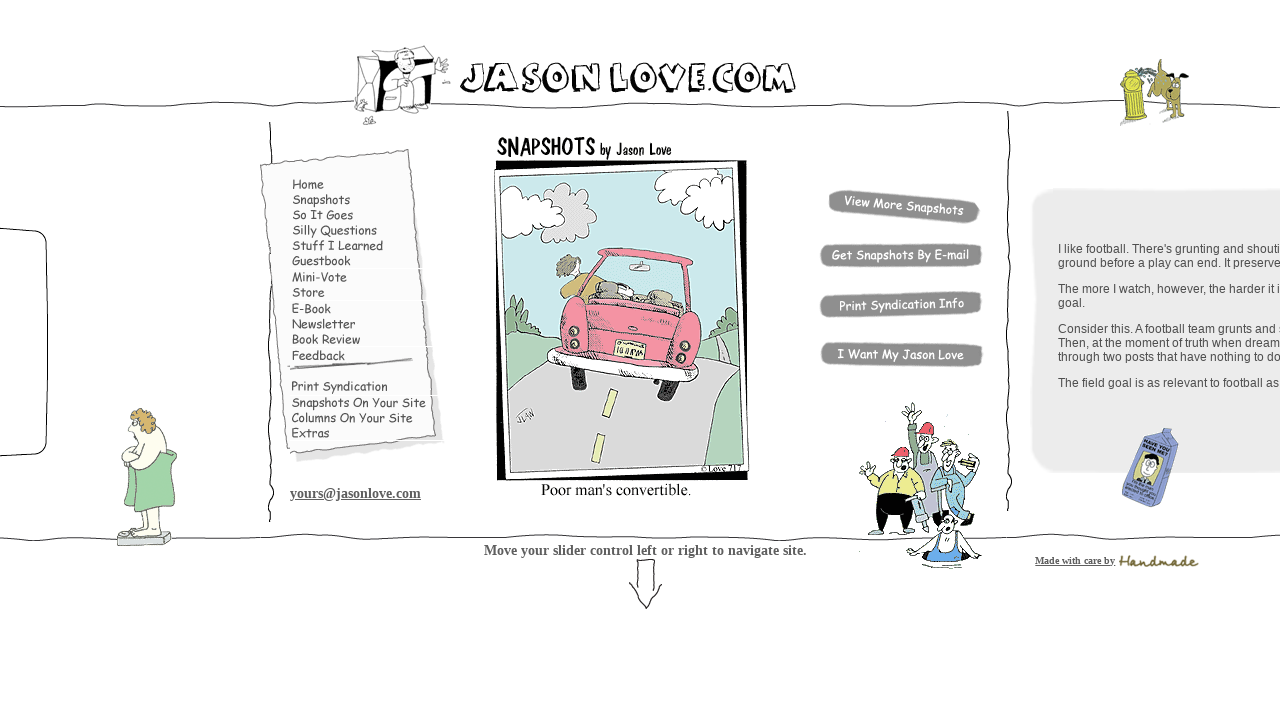

Scrolled right by 5000 pixels using JavaScript
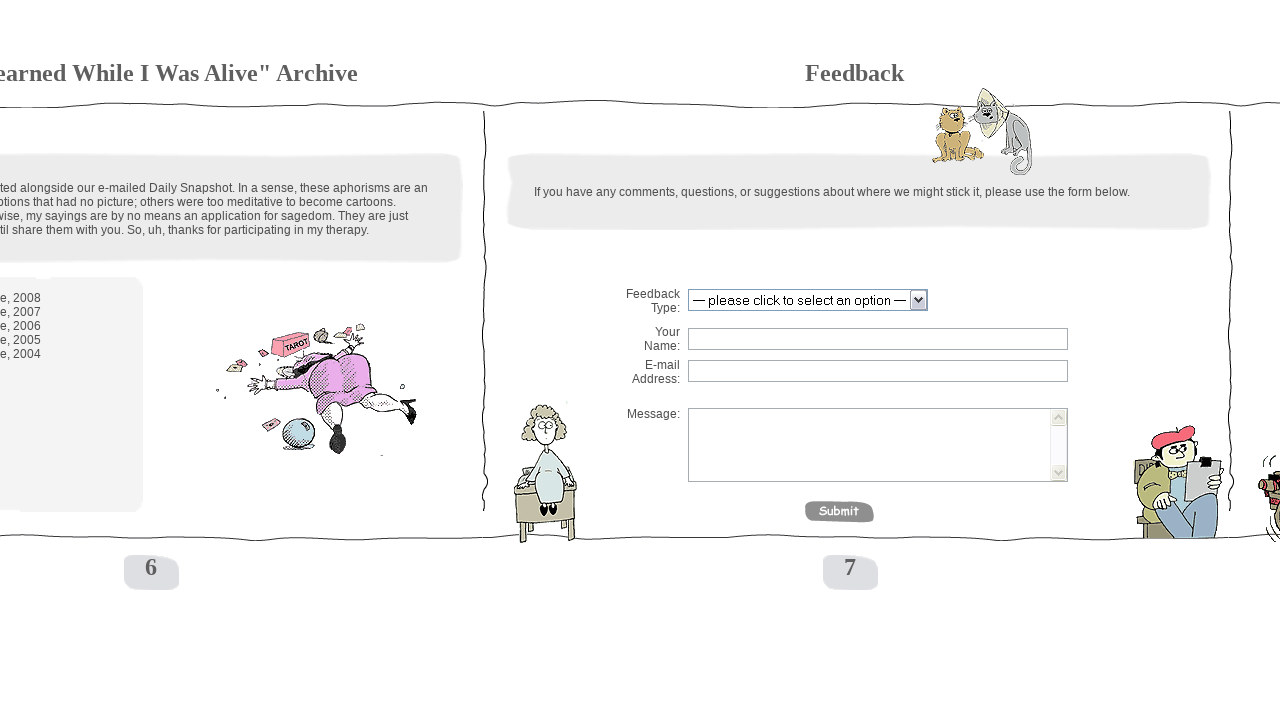

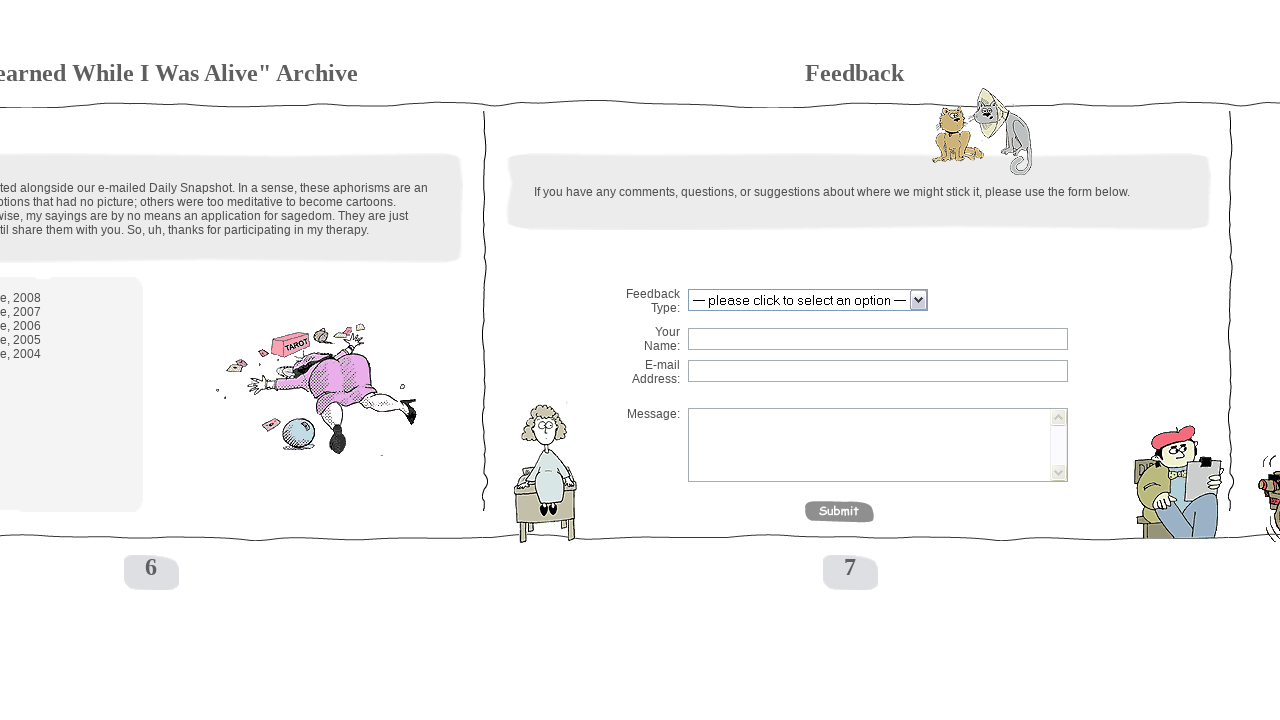